Tests dropdown select functionality by getting the default selected option, selecting a new option by value, and verifying the selection changes on a practice dropdown page.

Starting URL: https://www.practice-ucodeacademy.com/dropdown

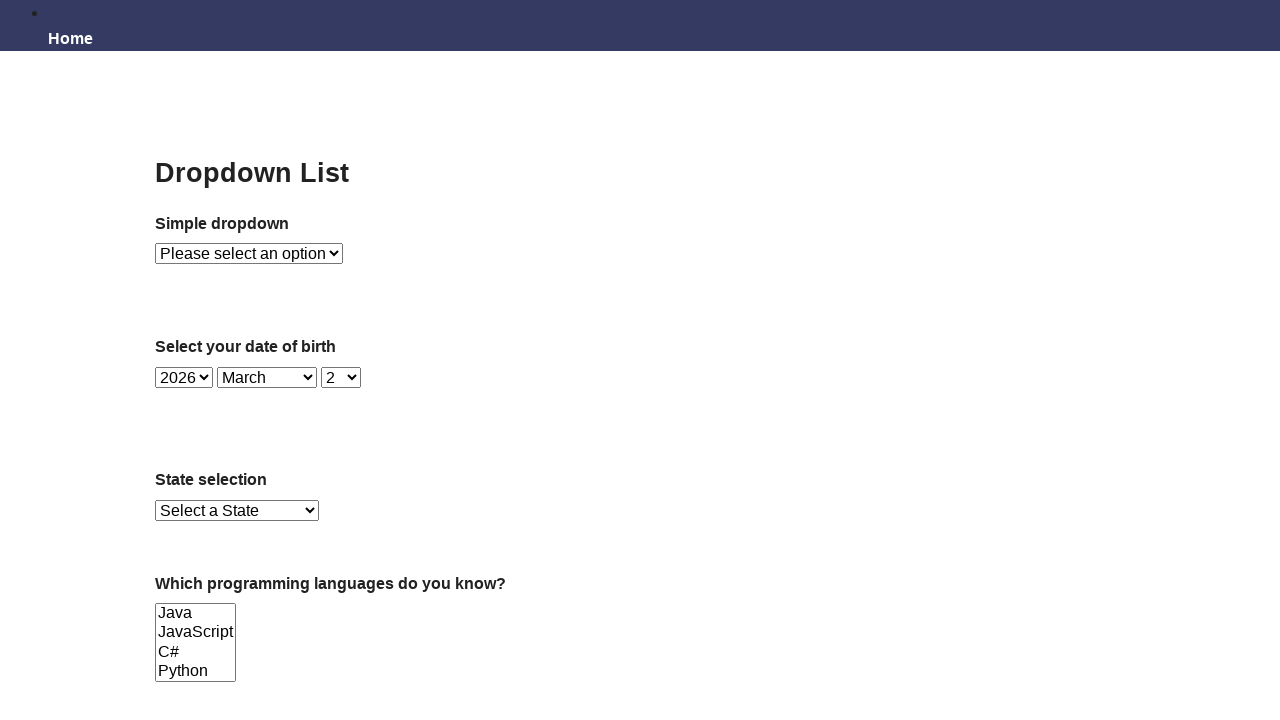

Located the dropdown element with ID 'dropdown'
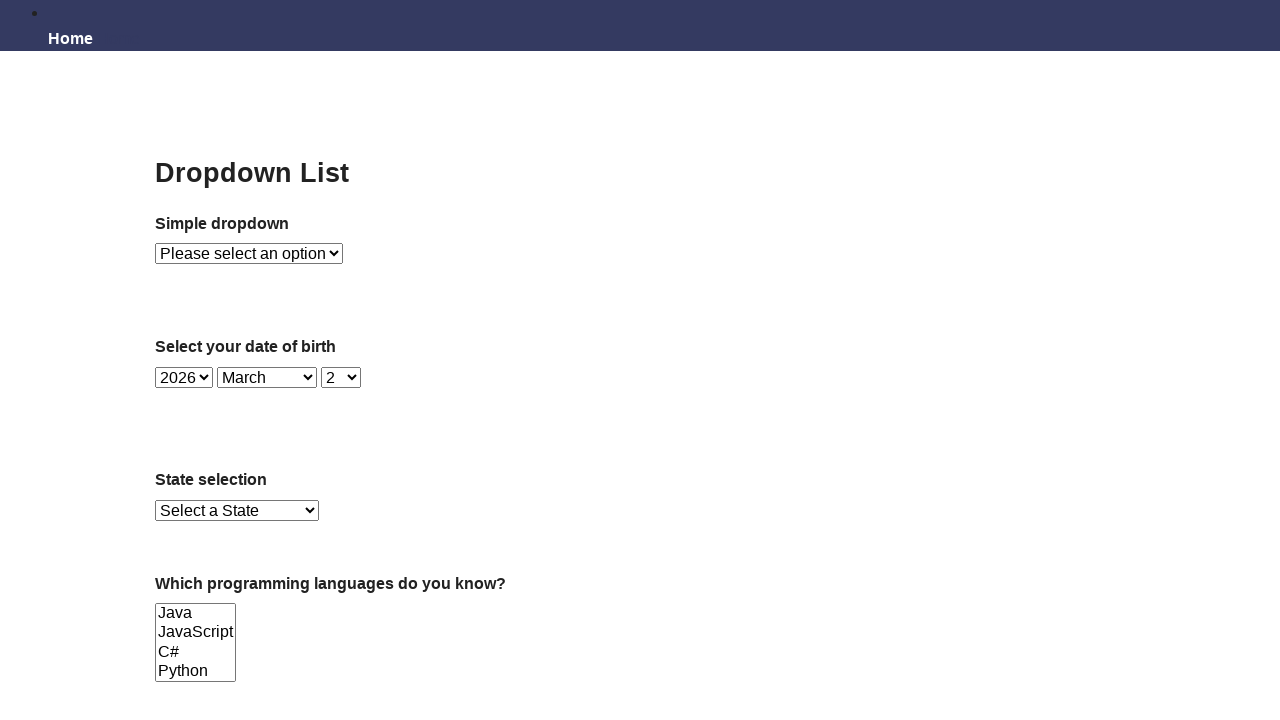

Retrieved initial selected option: Please select an option
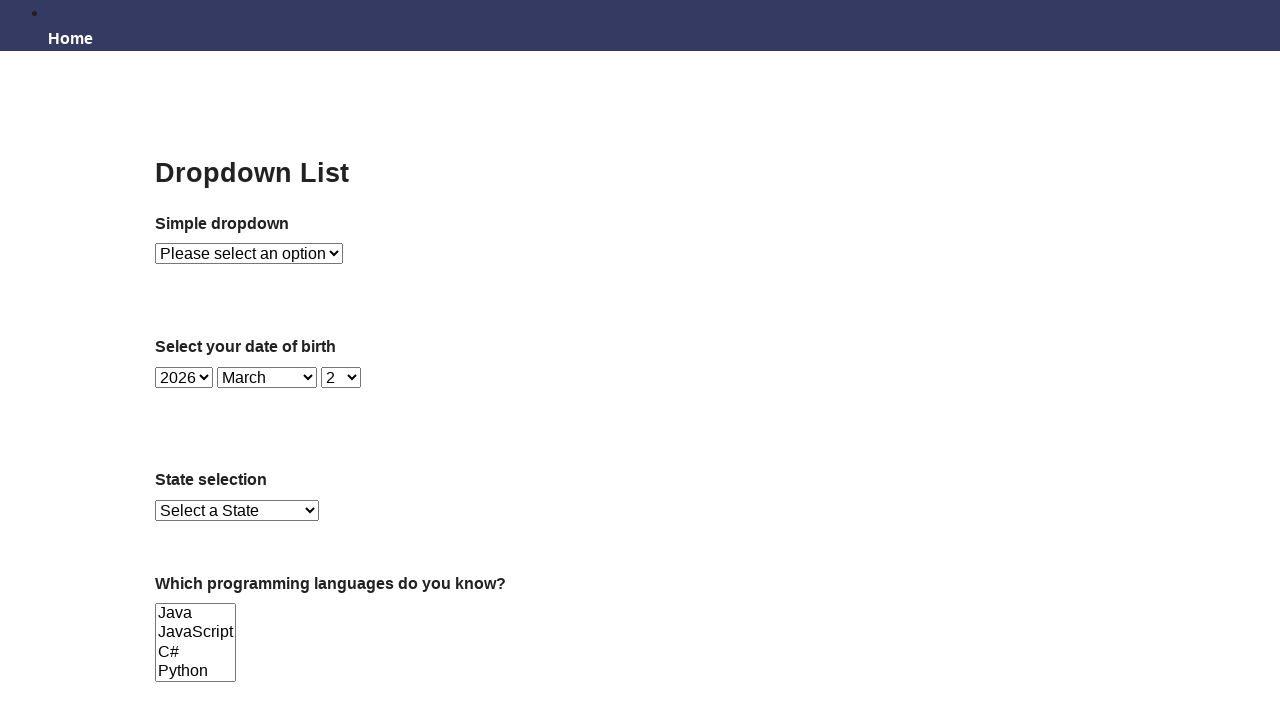

Selected option with value '5' from dropdown on #dropdown
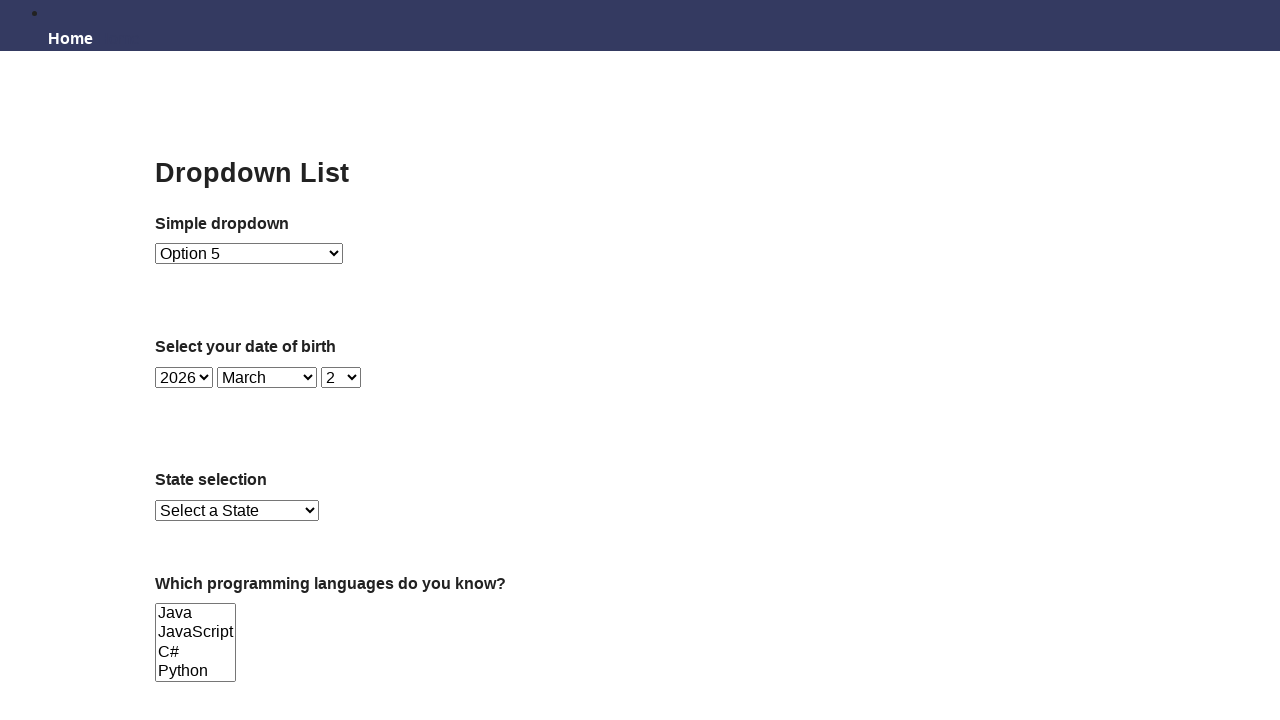

Waited 1 second for dropdown selection to register
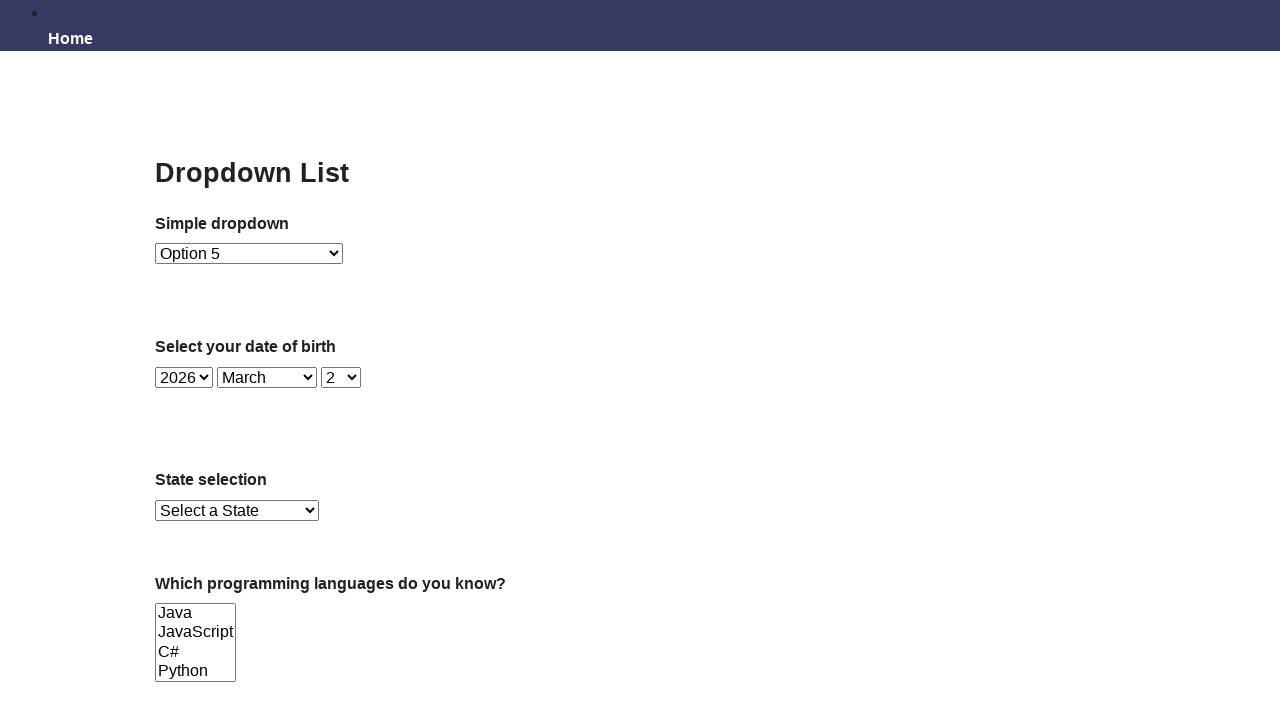

Retrieved newly selected option: Option 5
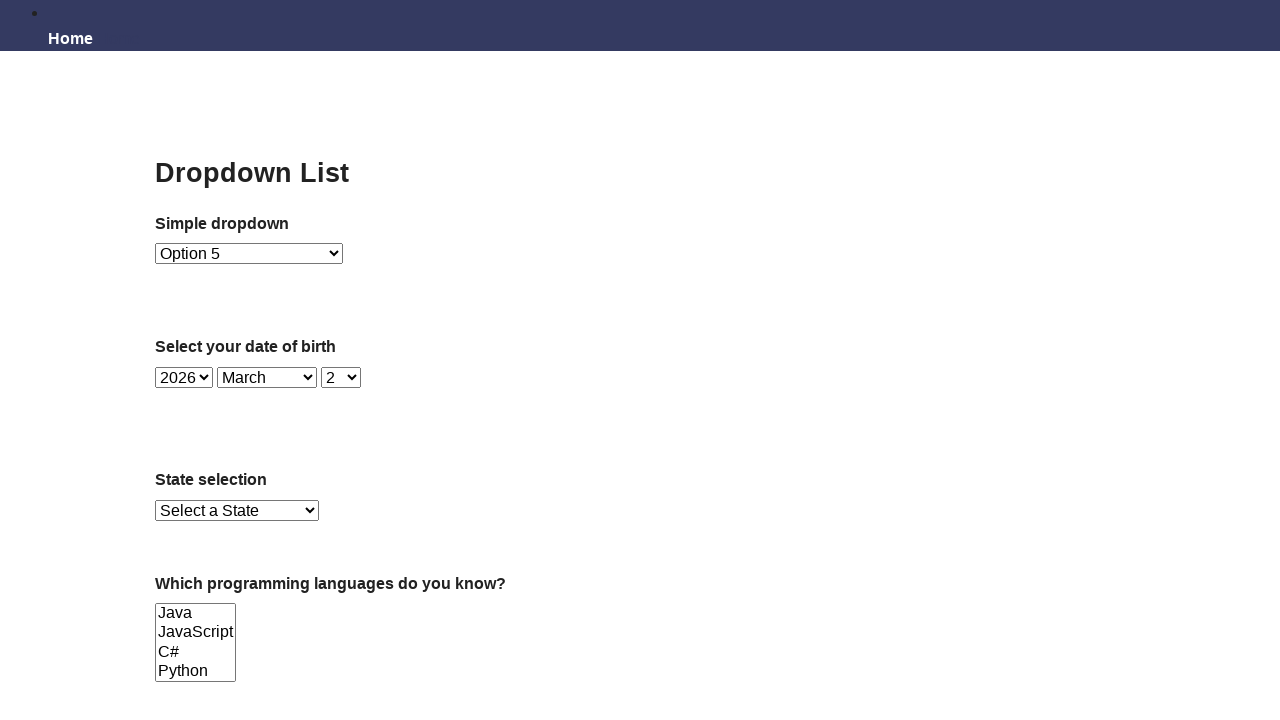

Selected option with value '1' from dropdown on #dropdown
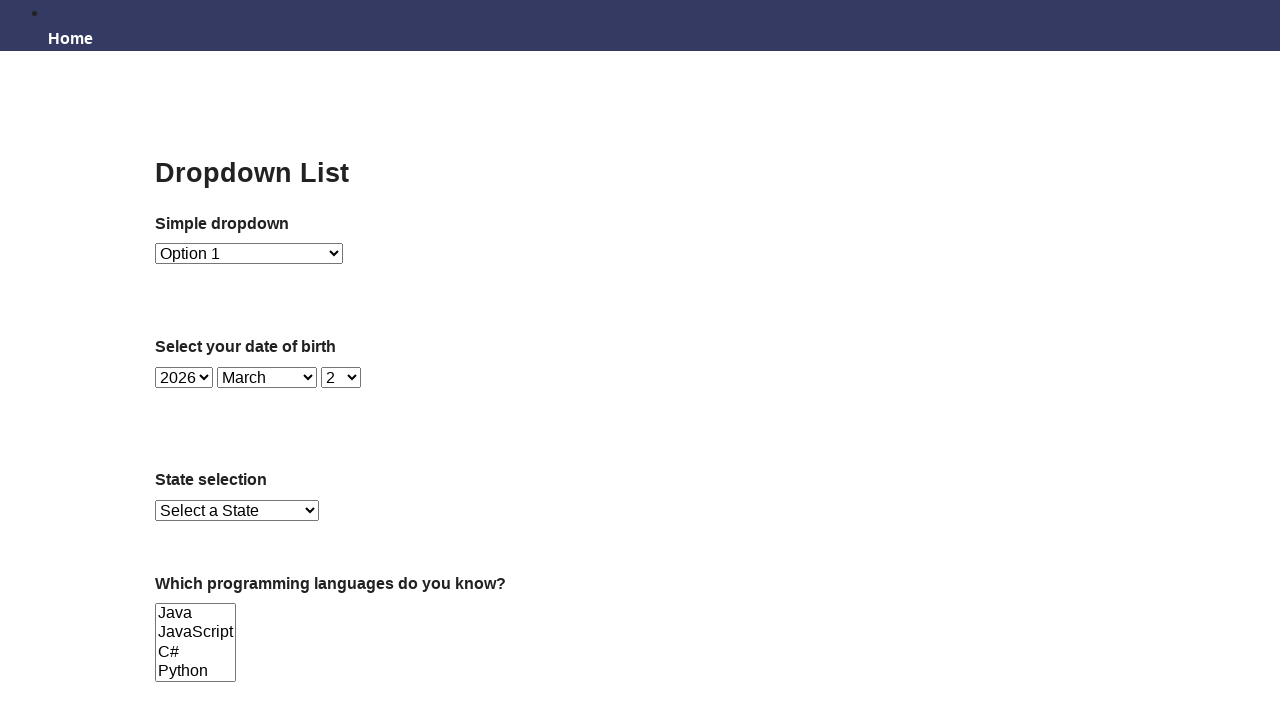

Waited 1 second for final dropdown selection to register
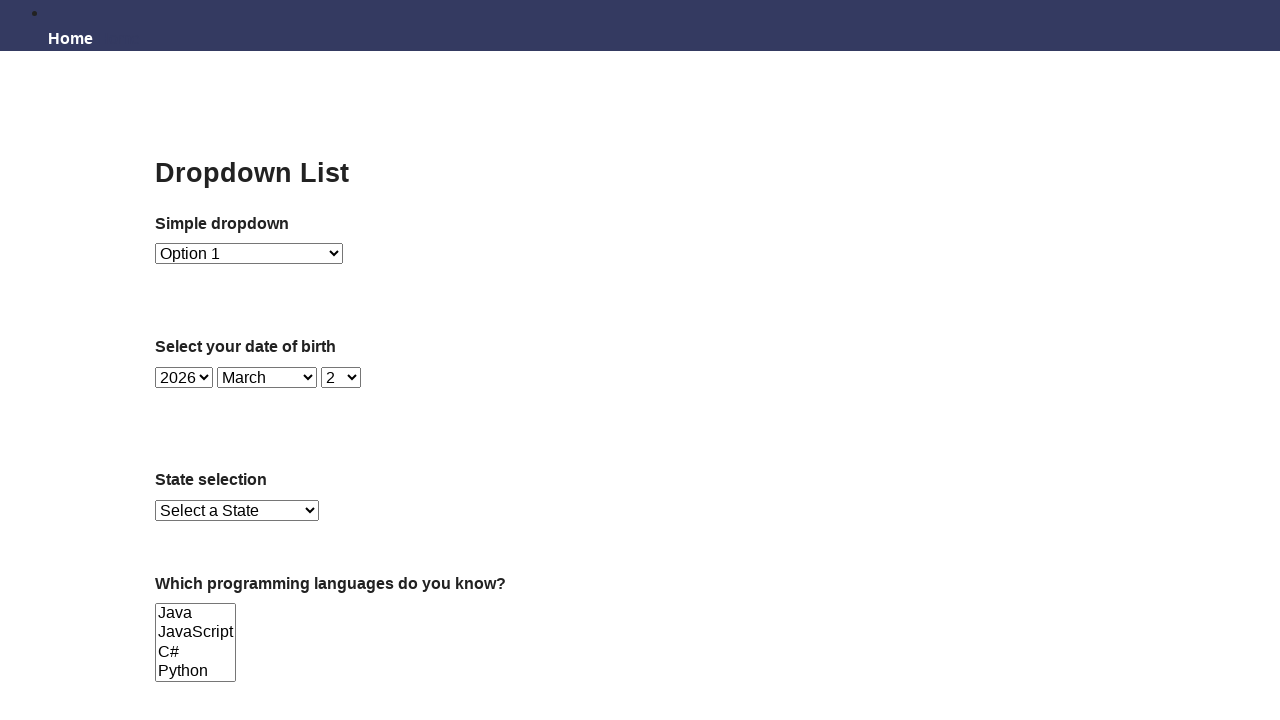

Retrieved final selected option: Option 1
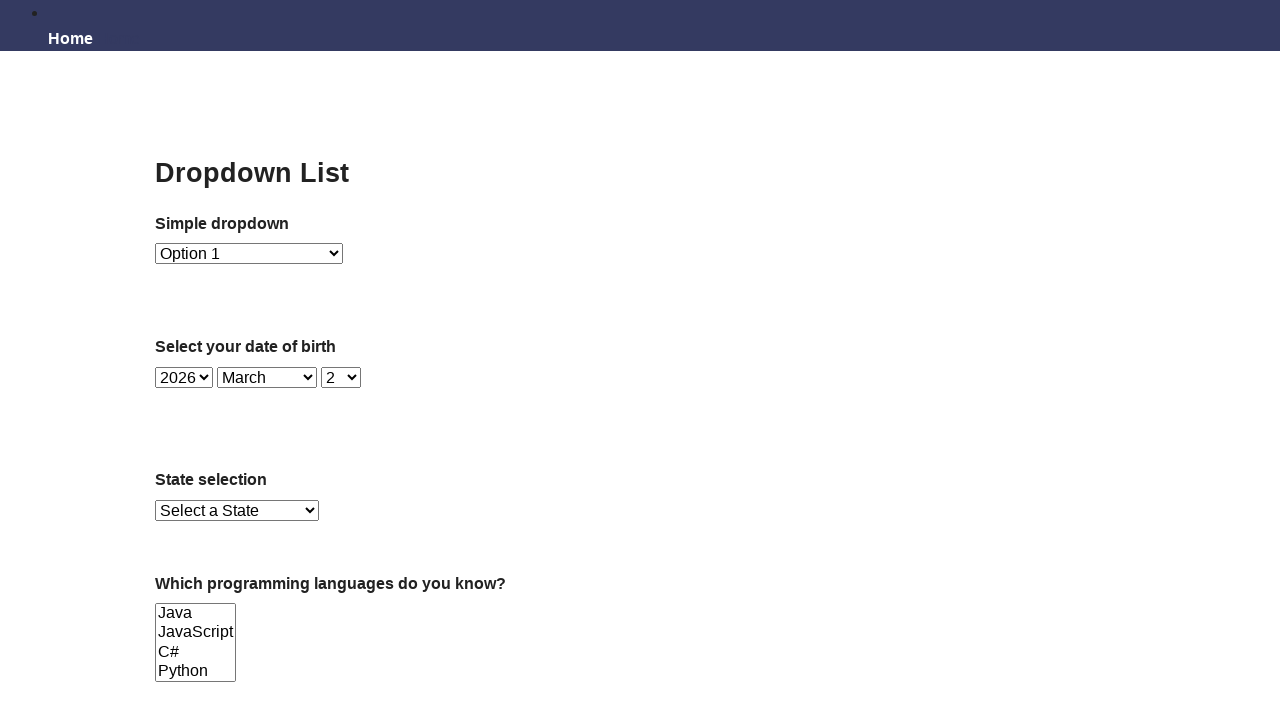

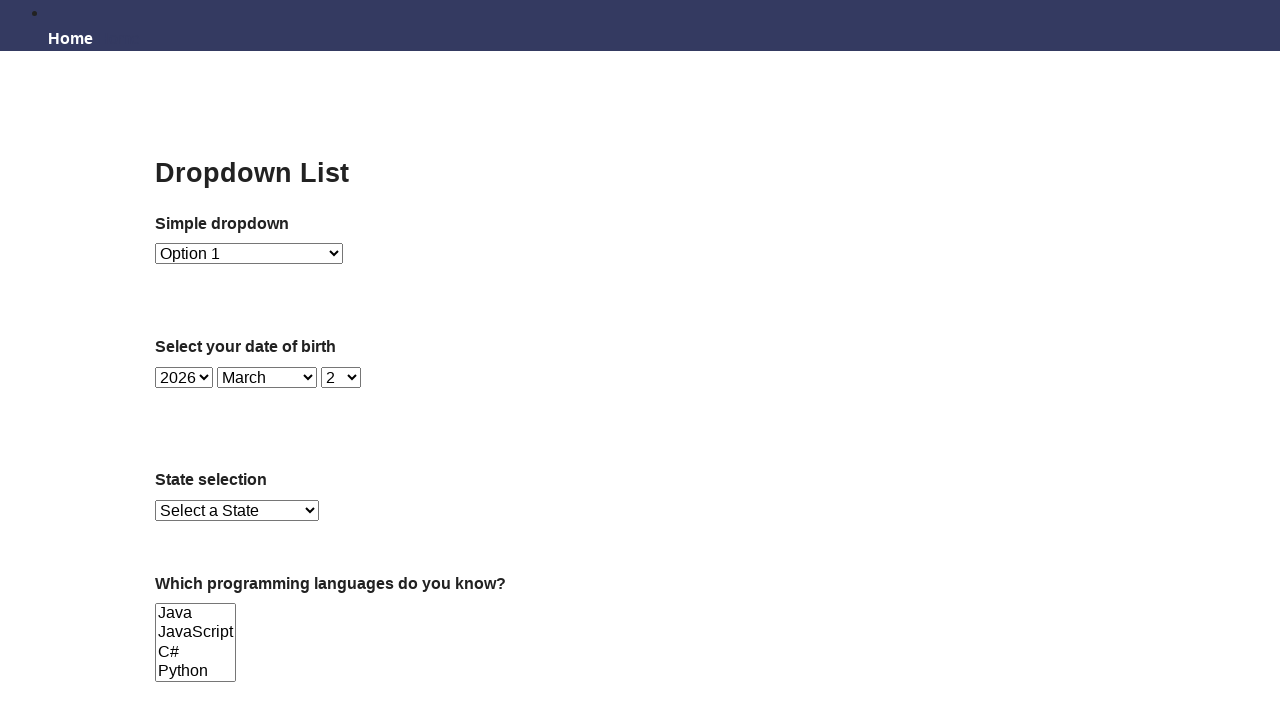